Tests a text box form by filling in user name, email, current address, and permanent address fields, then submitting the form.

Starting URL: https://demoqa.com/text-box

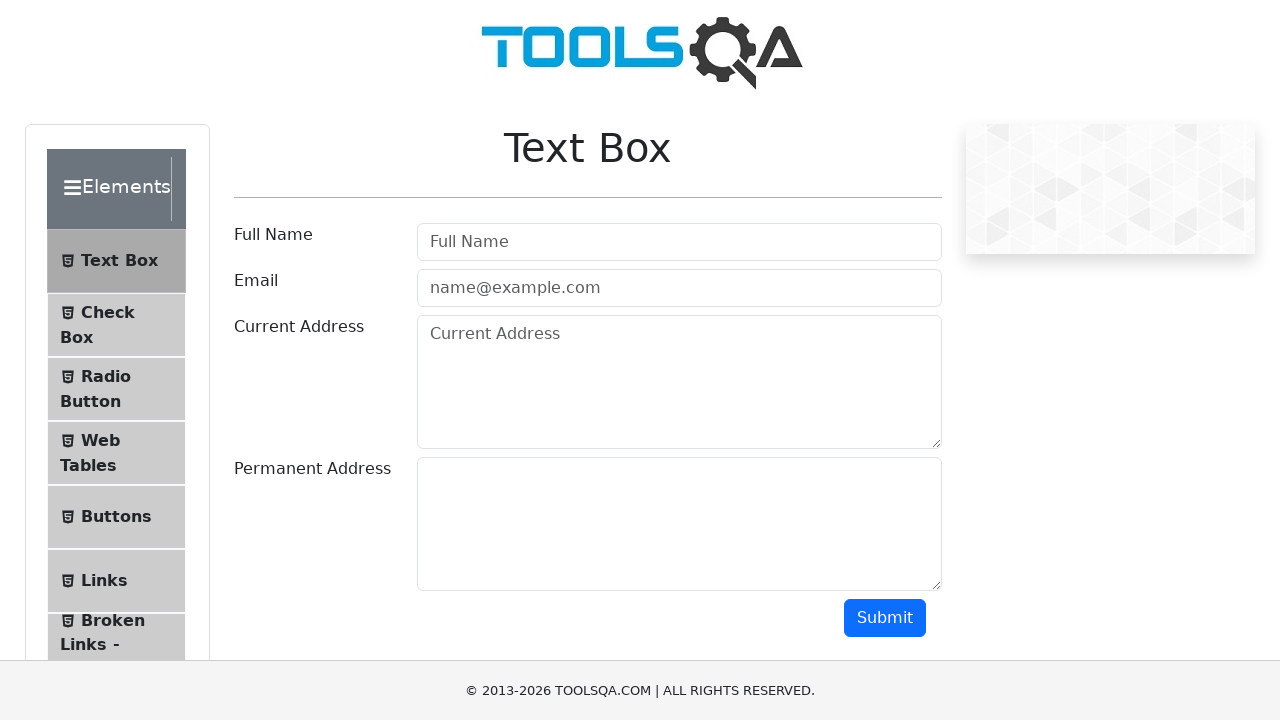

Filled user name field with 'Alesha' on #userName
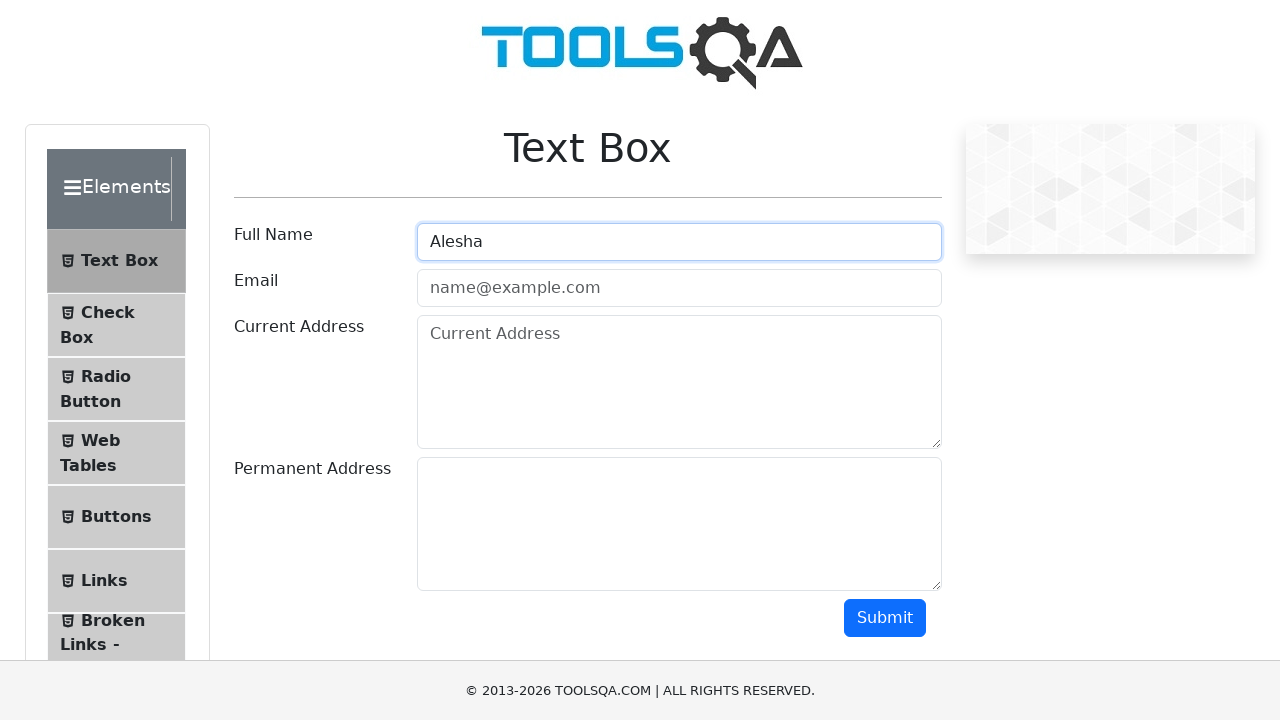

Filled email field with 'Popov@gmail.com' on #userEmail
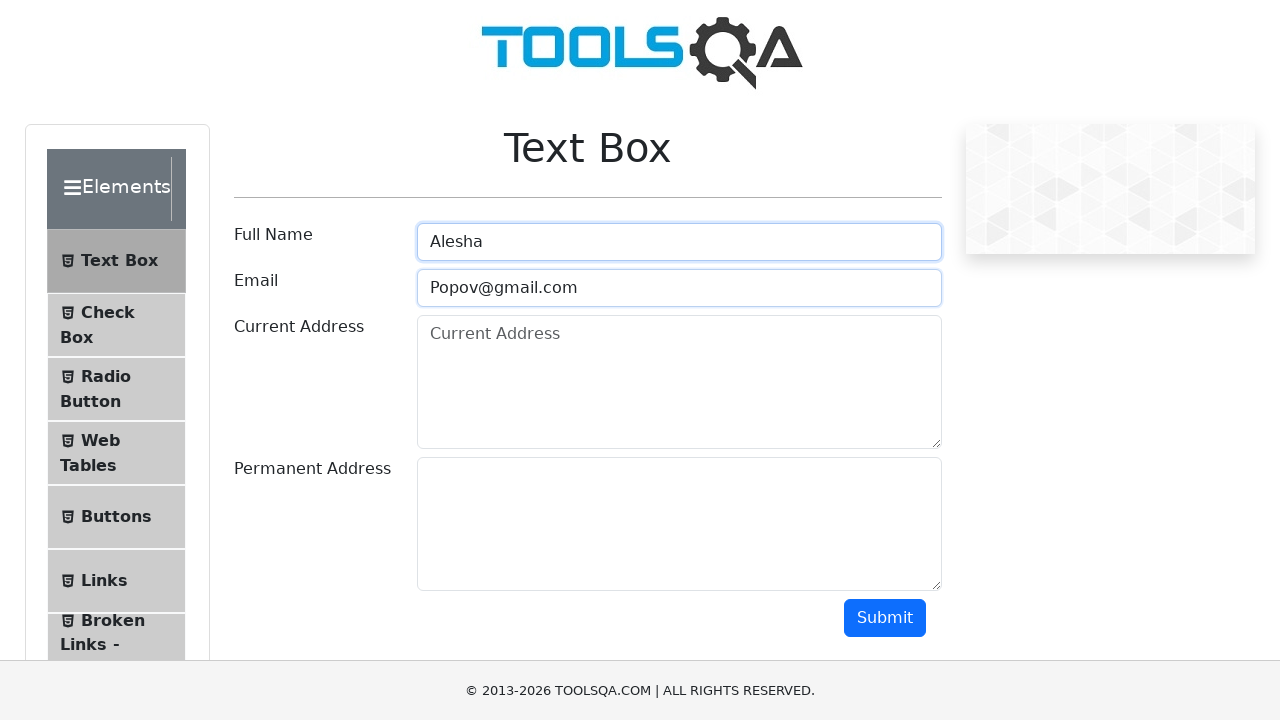

Filled current address field with 'Yaroslavskiy 95' on #currentAddress
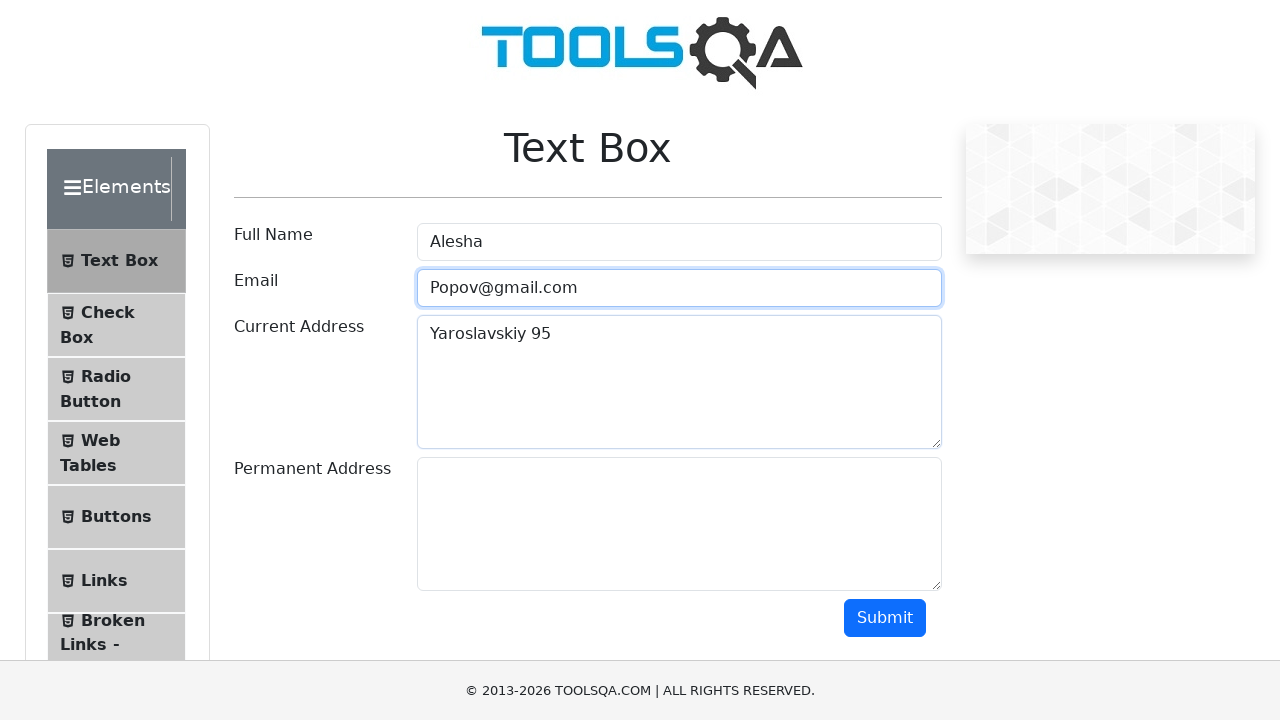

Filled permanent address field with 'Yaroslavskiy 9000' on #permanentAddress
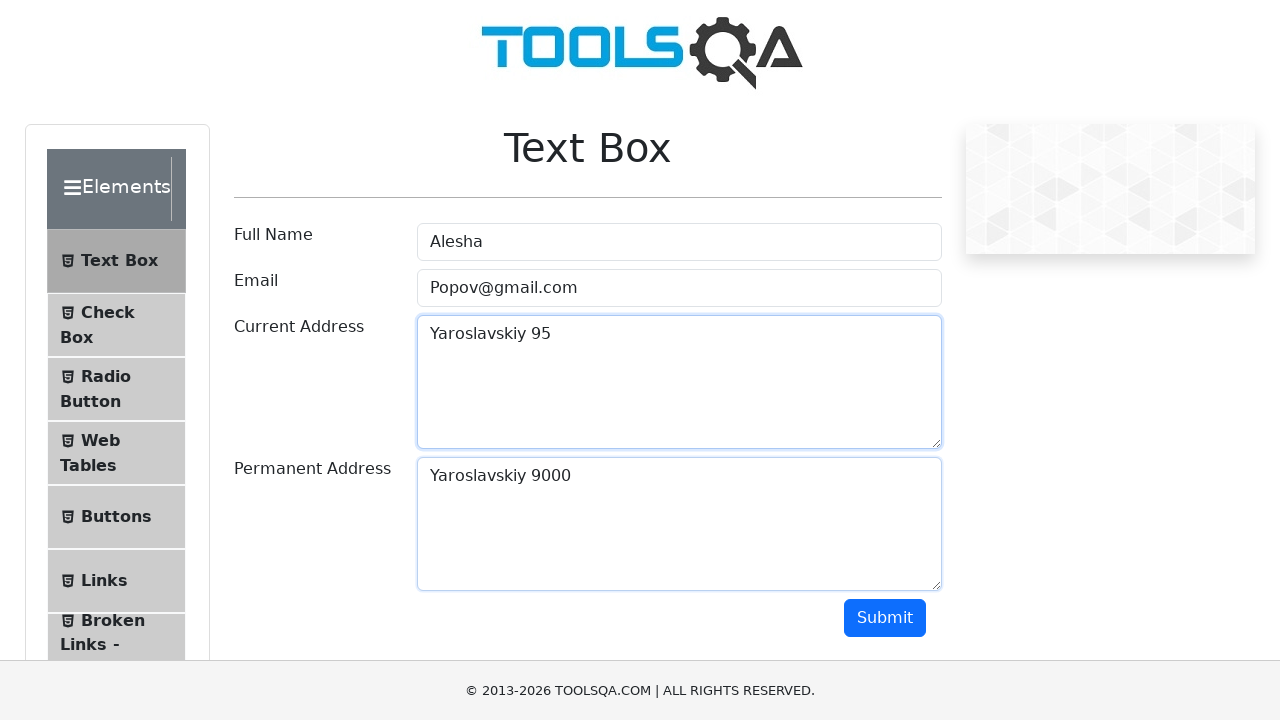

Clicked submit button to submit the form at (885, 618) on #submit
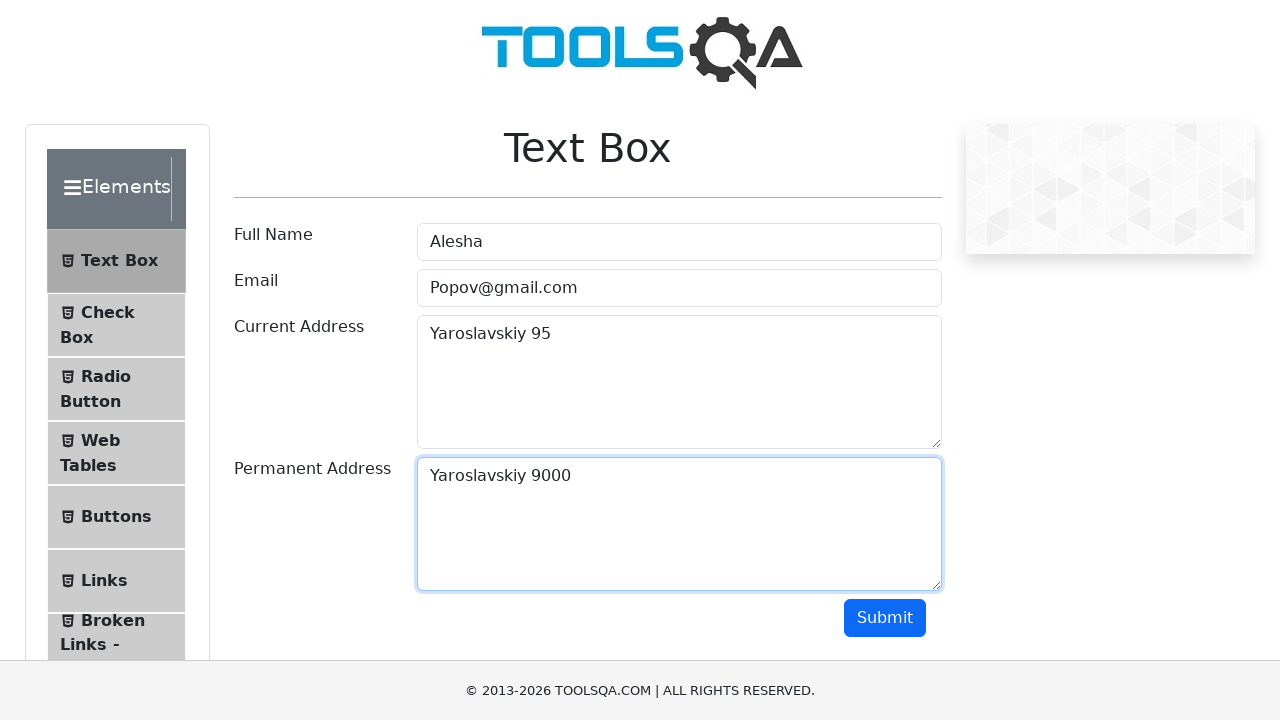

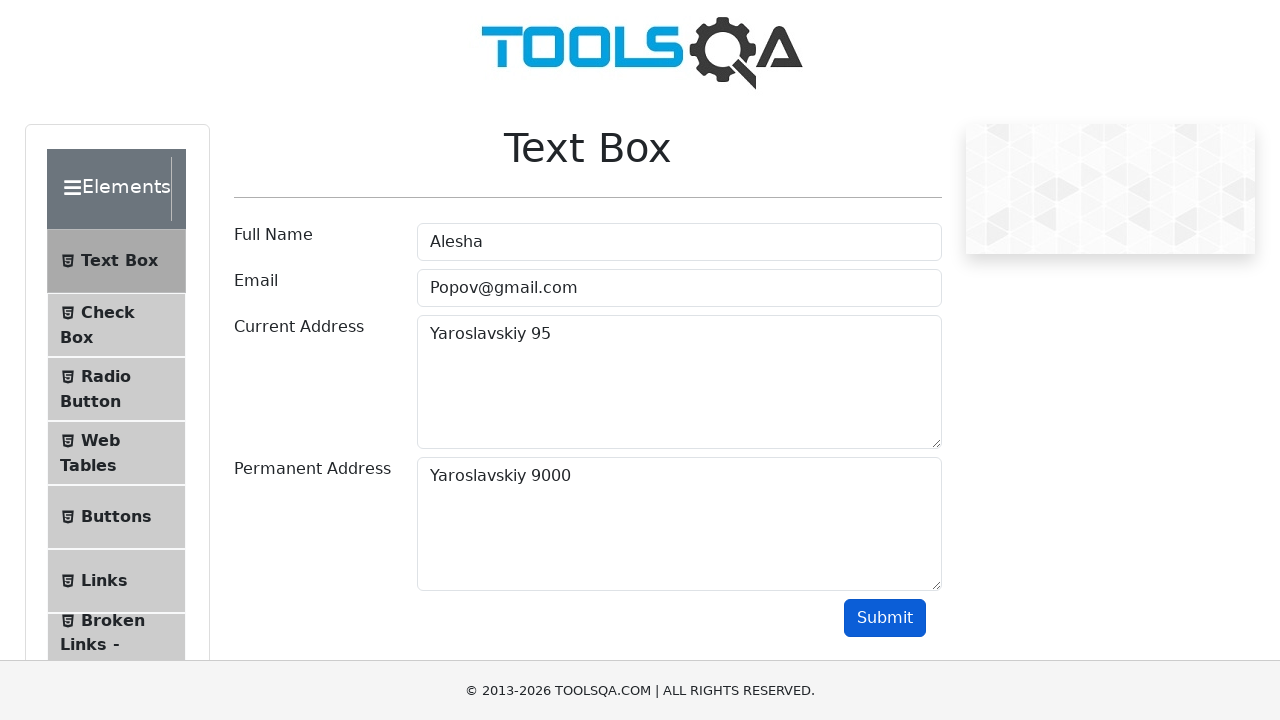